Tests file download functionality by navigating to a file download test page and clicking on a download link to initiate the download of a document file.

Starting URL: https://testcenter.techproeducation.com/index.php?page=file-download

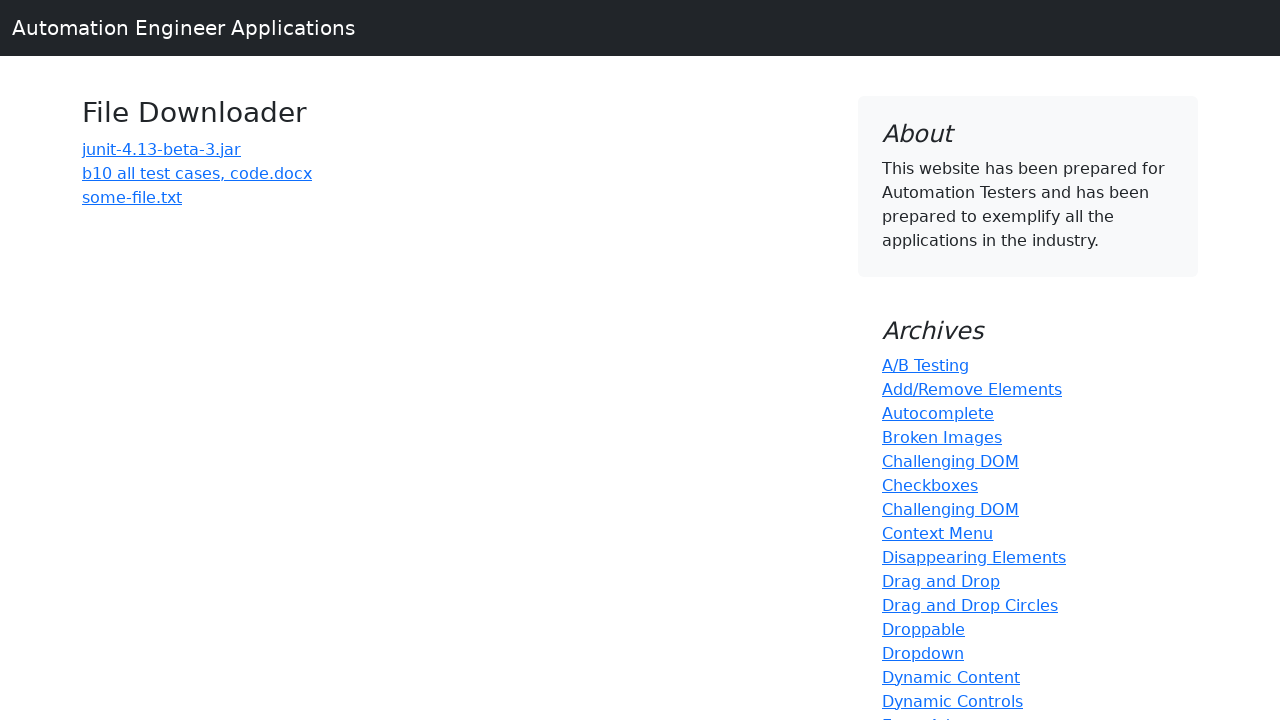

Navigated to file download test page
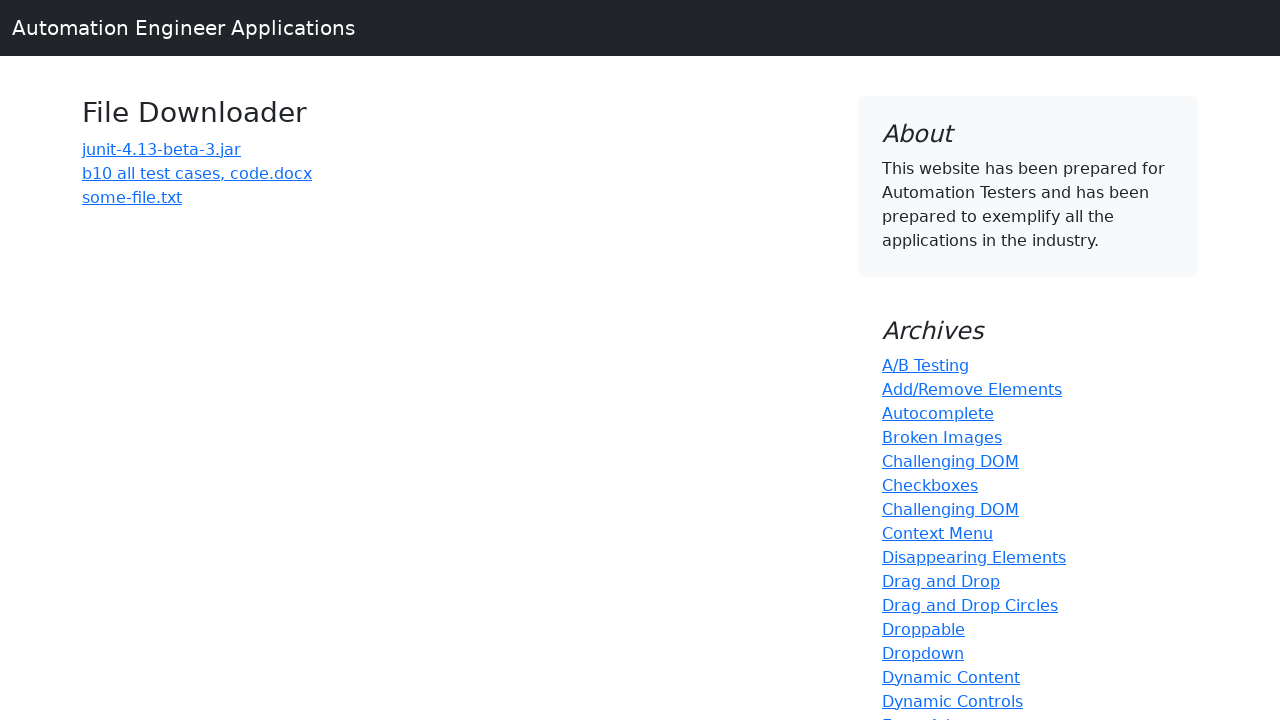

Clicked download link for 'b10 all test cases' document at (197, 173) on a:has-text('b10 all test cases')
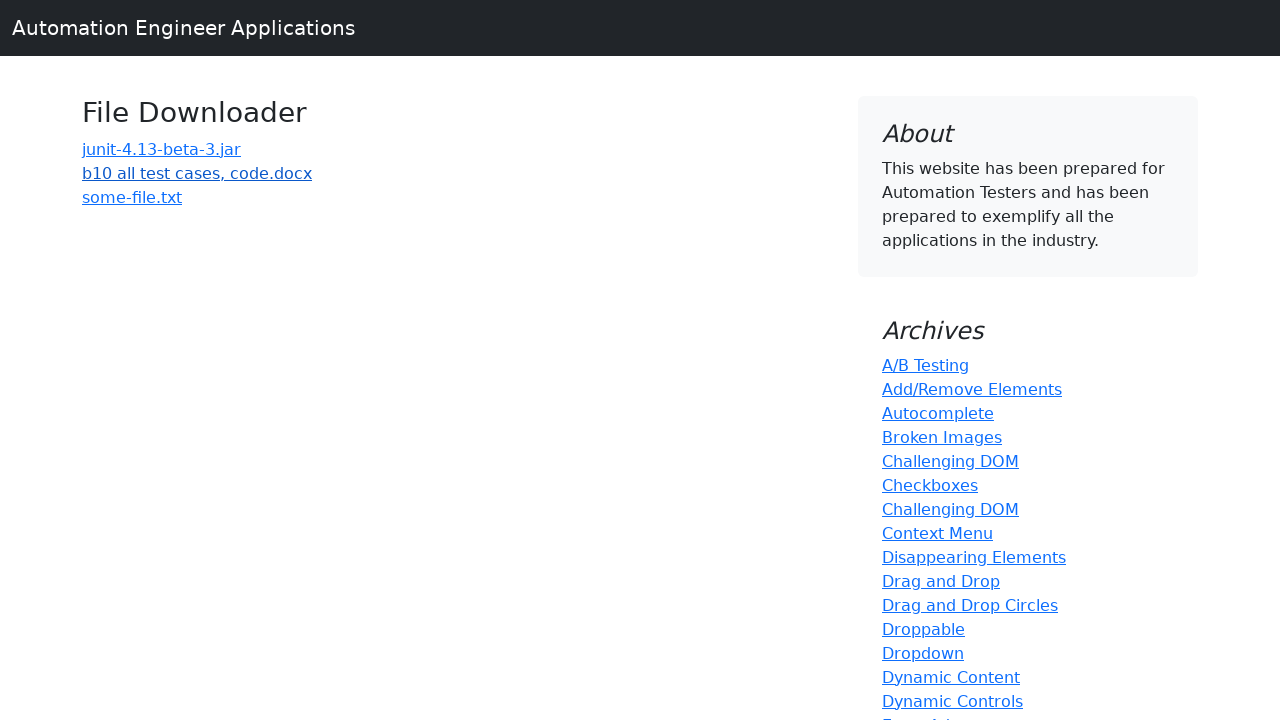

Download completed successfully
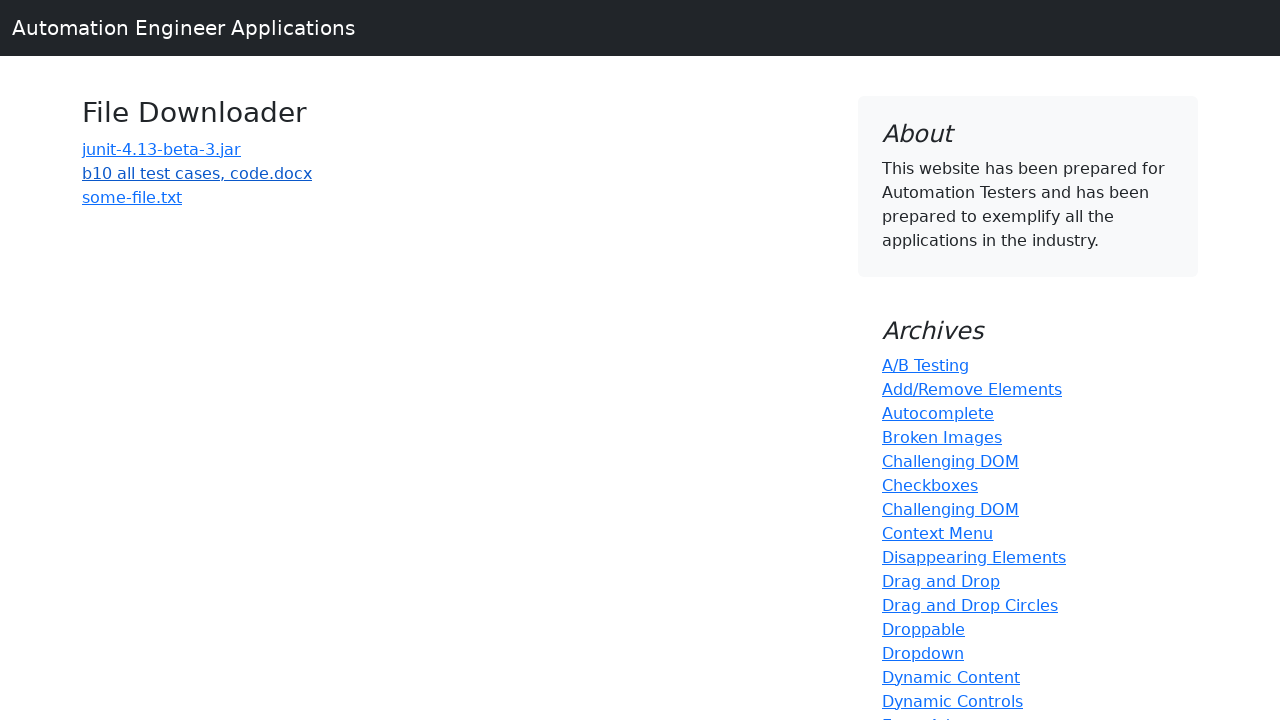

Verified download has a suggested filename
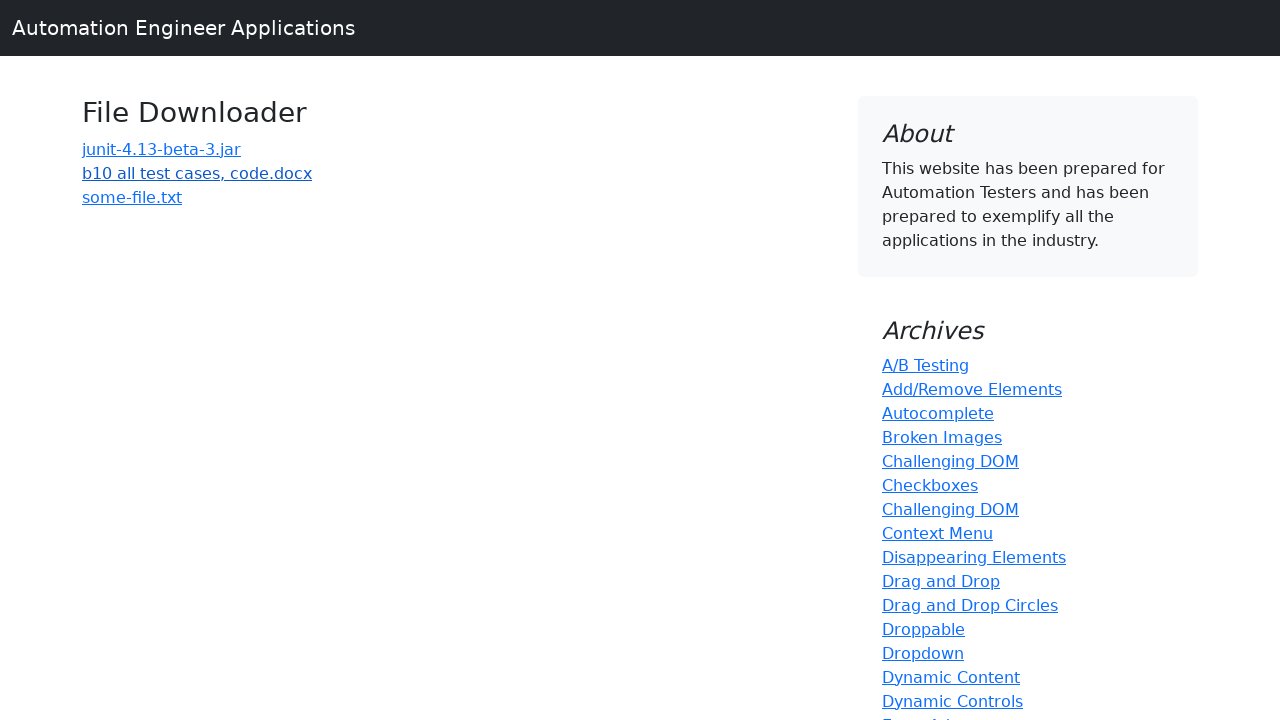

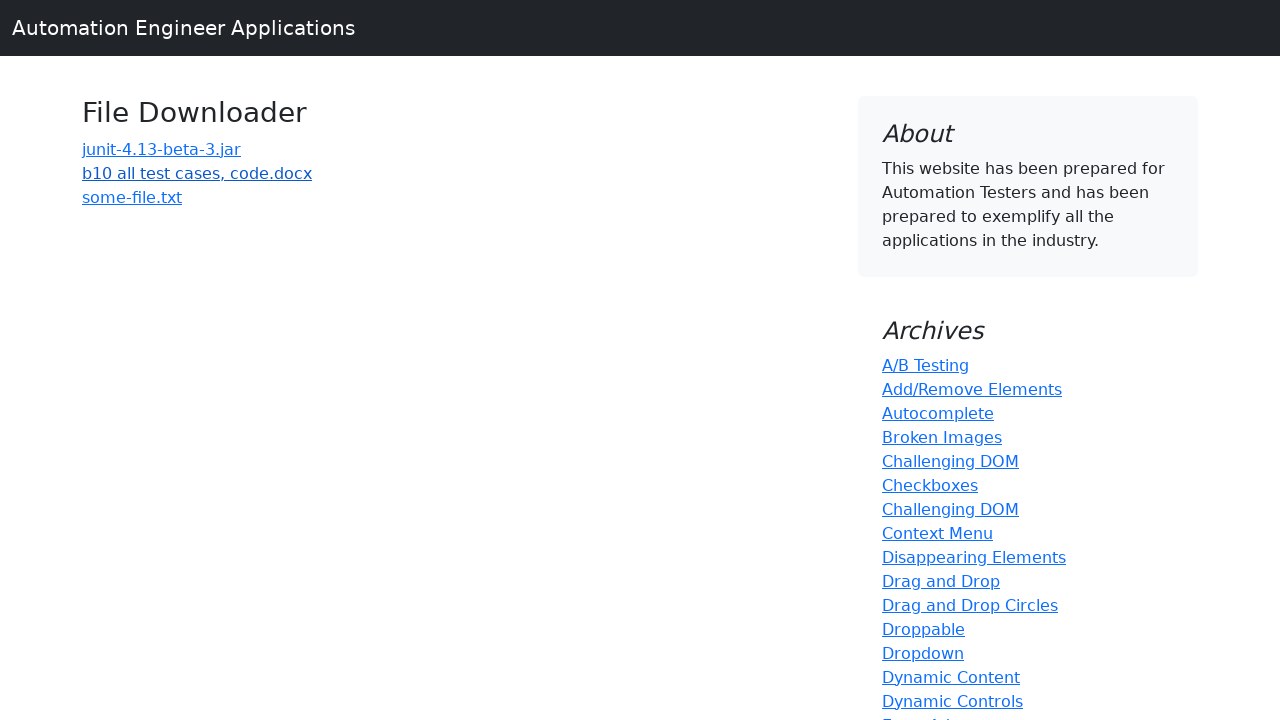